Tests autocomplete functionality by typing a partial value, navigating through suggestions using keyboard arrow keys, and selecting an option with Enter.

Starting URL: http://qaclickacademy.com/practice.php

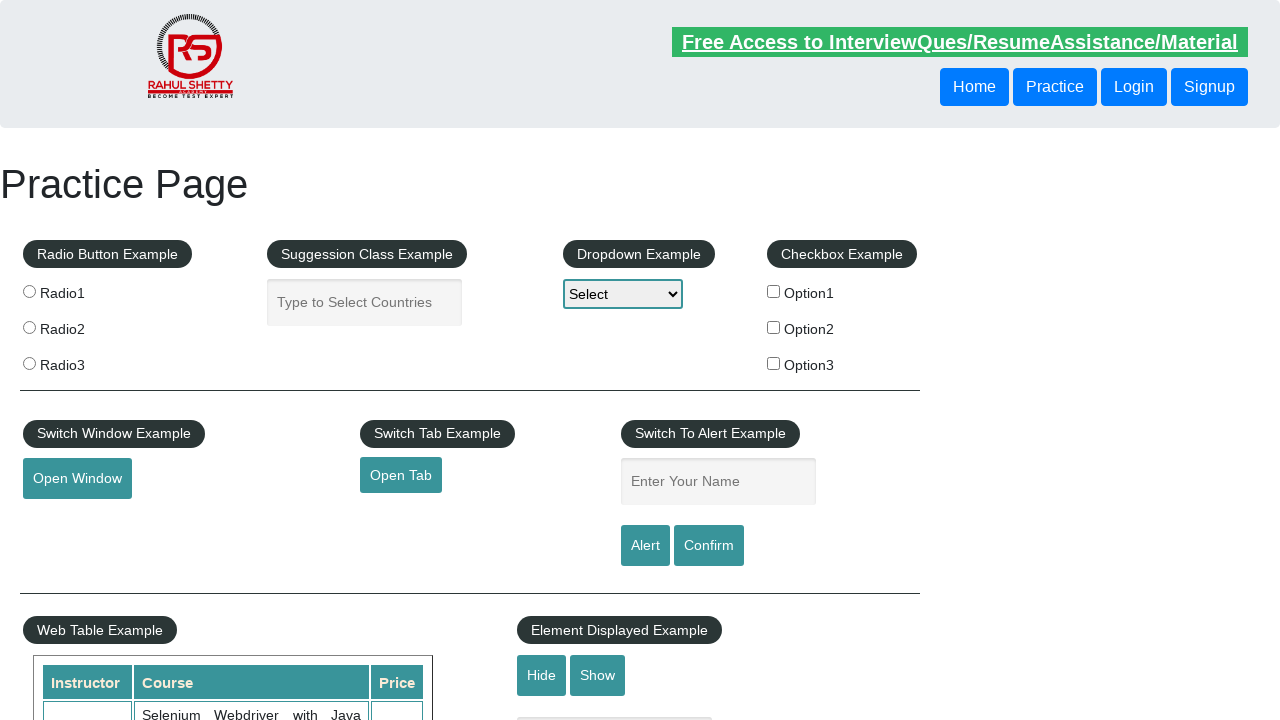

Filled autocomplete field with partial value 'ind' on #autocomplete
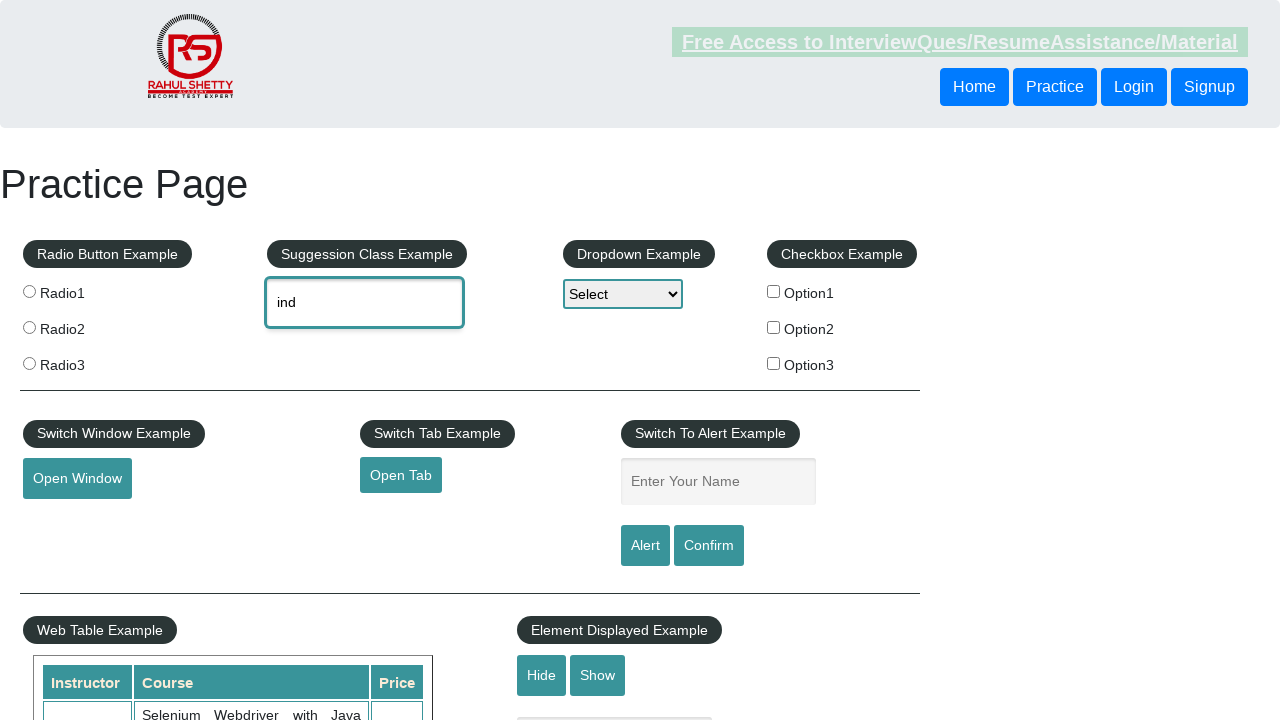

Waited 2000ms for autocomplete suggestions to appear
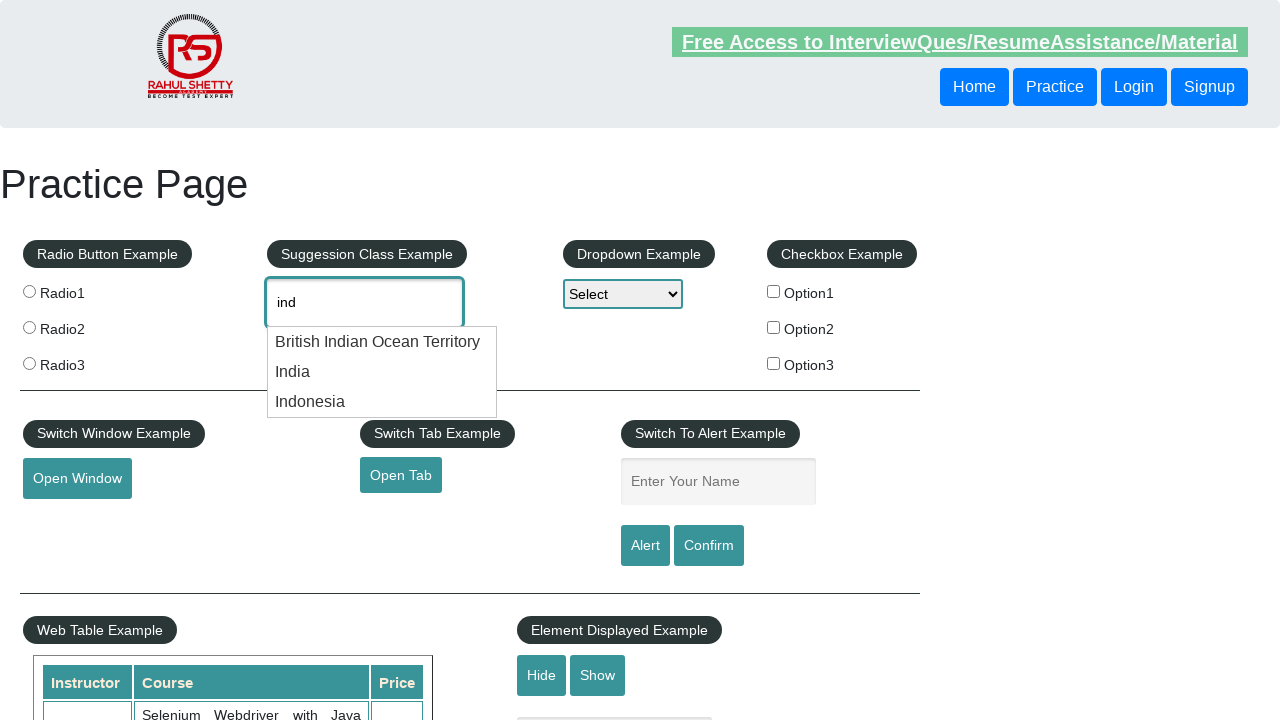

Pressed ArrowDown to navigate to first suggestion on #autocomplete
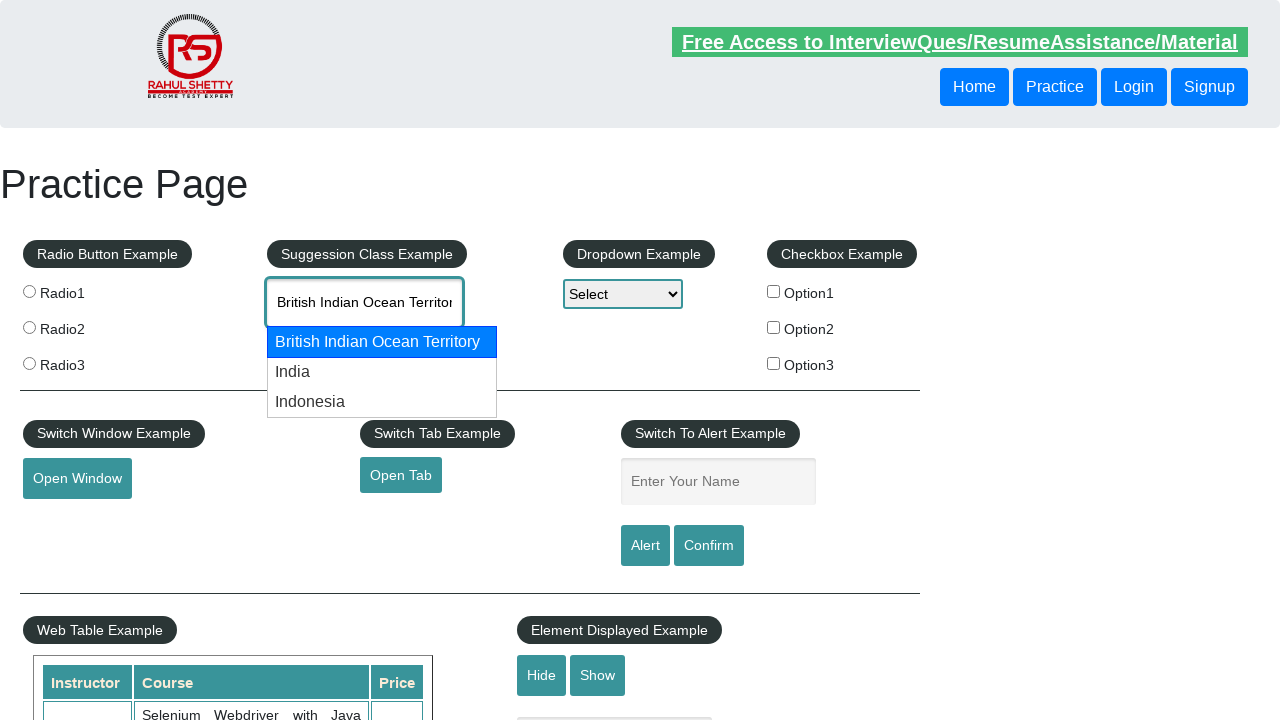

Pressed ArrowDown to navigate to second suggestion on #autocomplete
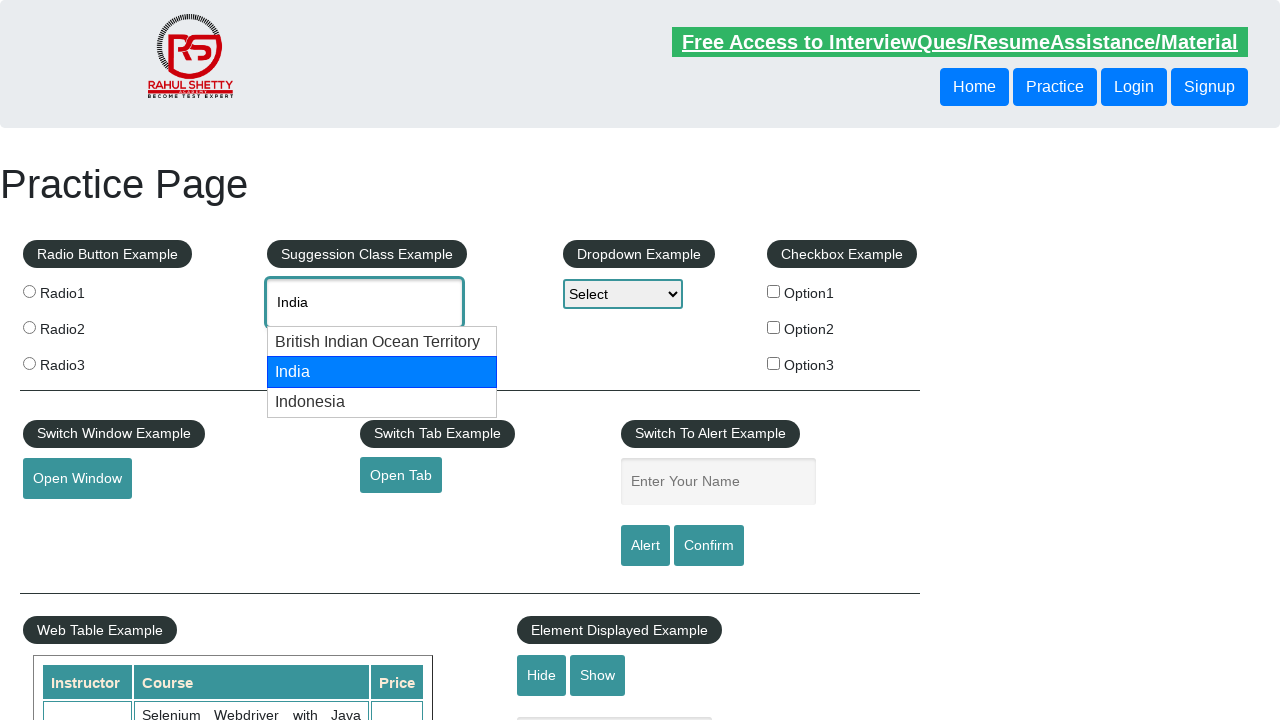

Pressed Enter to select the highlighted suggestion on #autocomplete
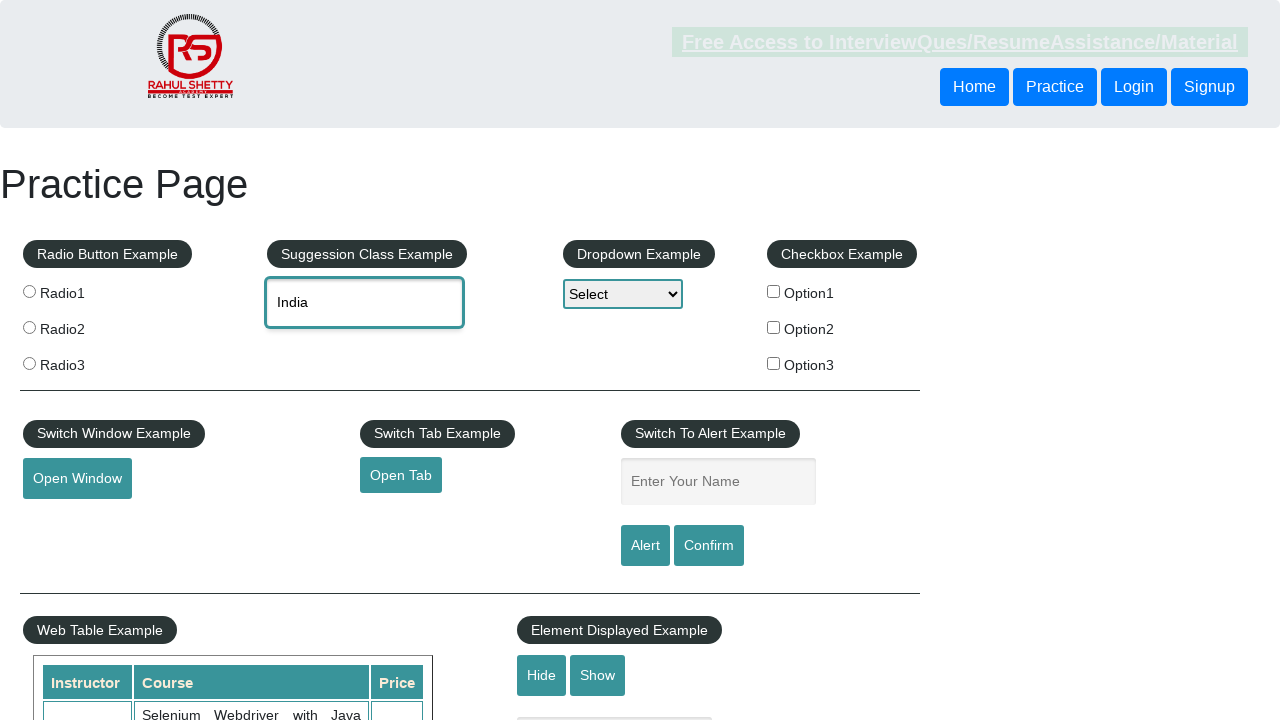

Retrieved selected autocomplete value: 'None'
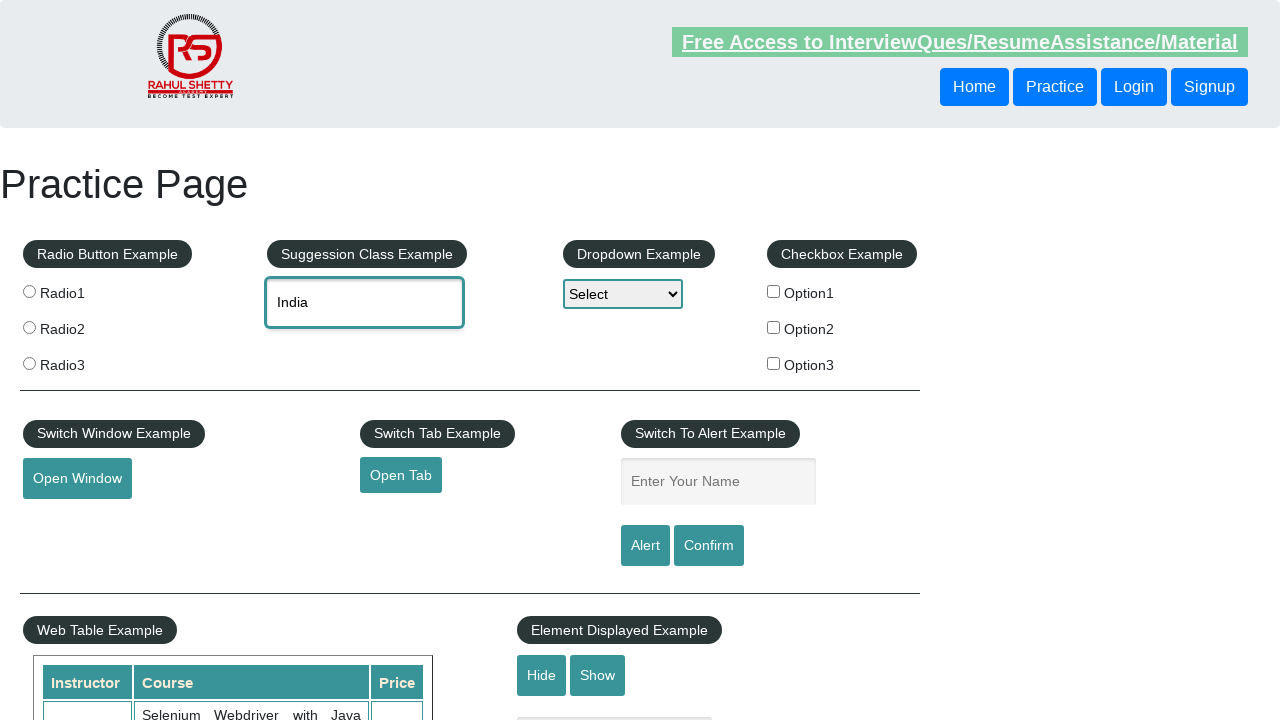

Printed selected value to console: None
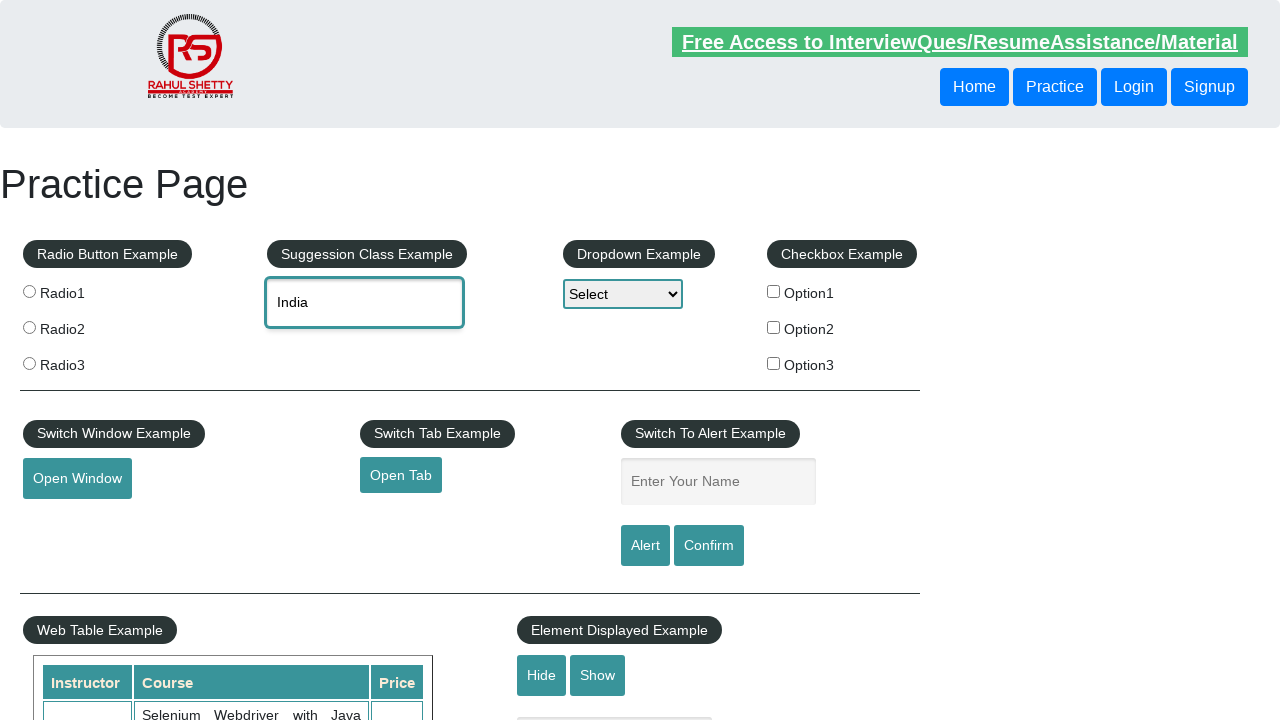

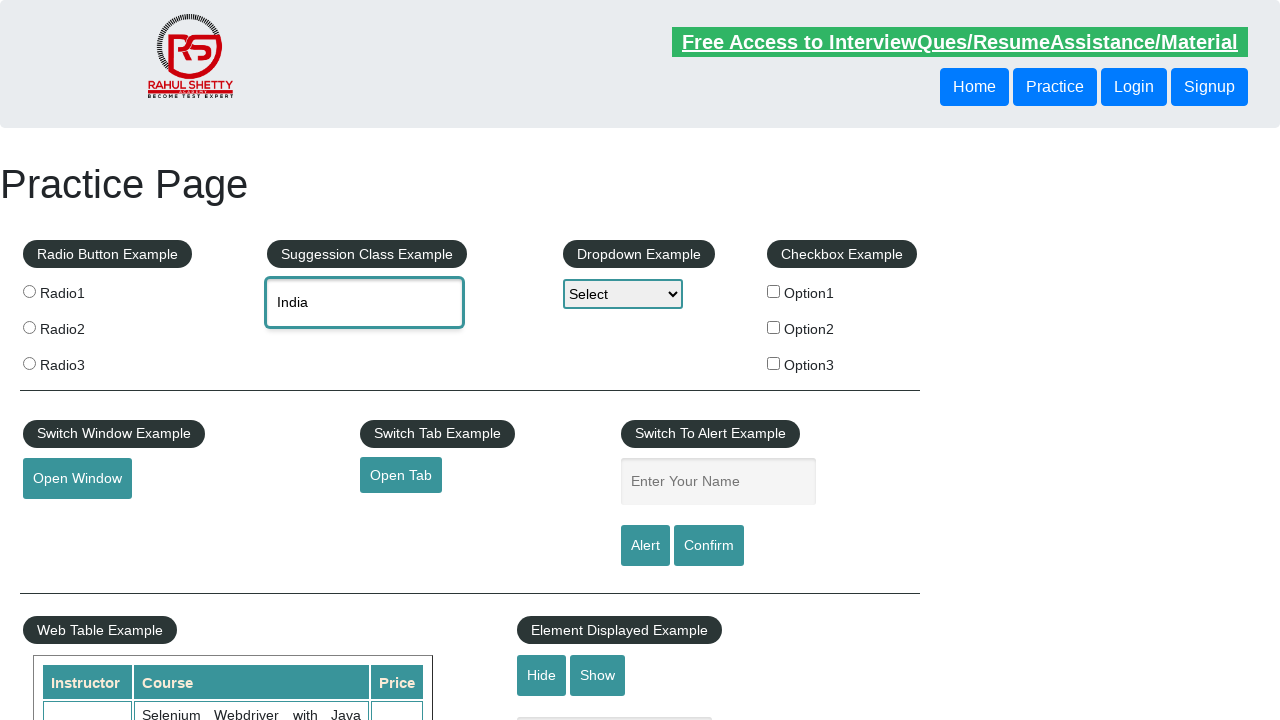